Tests handling of a JavaScript prompt dialog by clicking a button that triggers the prompt and accepting it with custom text input

Starting URL: https://practice.cydeo.com/javascript_alerts

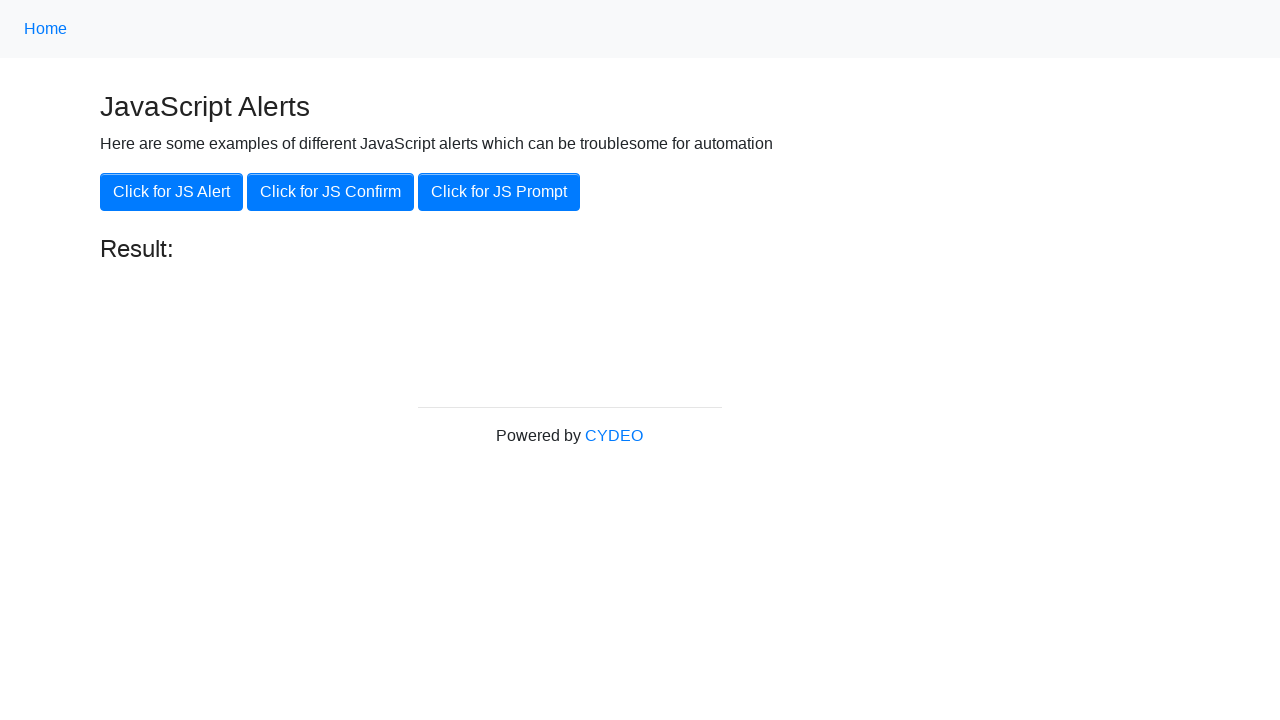

Set up dialog handler to accept prompt with custom text 'TEST JS PROMPT'
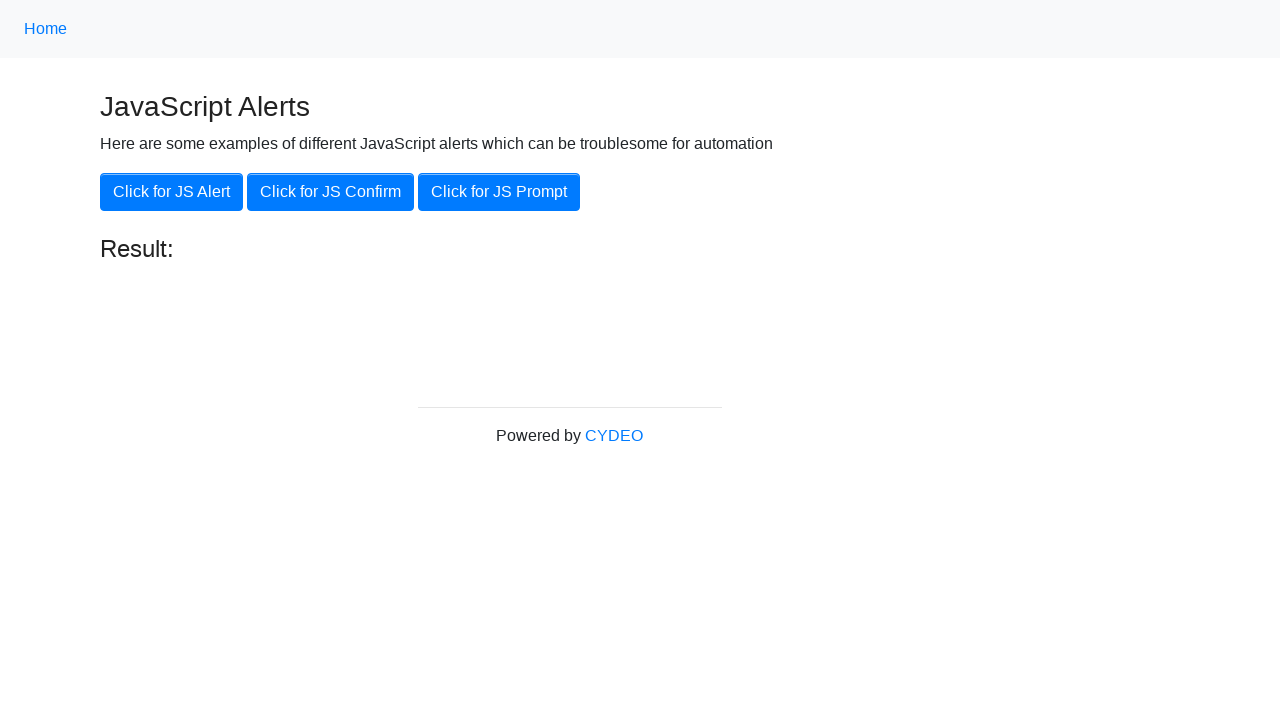

Clicked button to trigger JavaScript prompt dialog at (499, 192) on xpath=//button[@onclick='jsPrompt()']
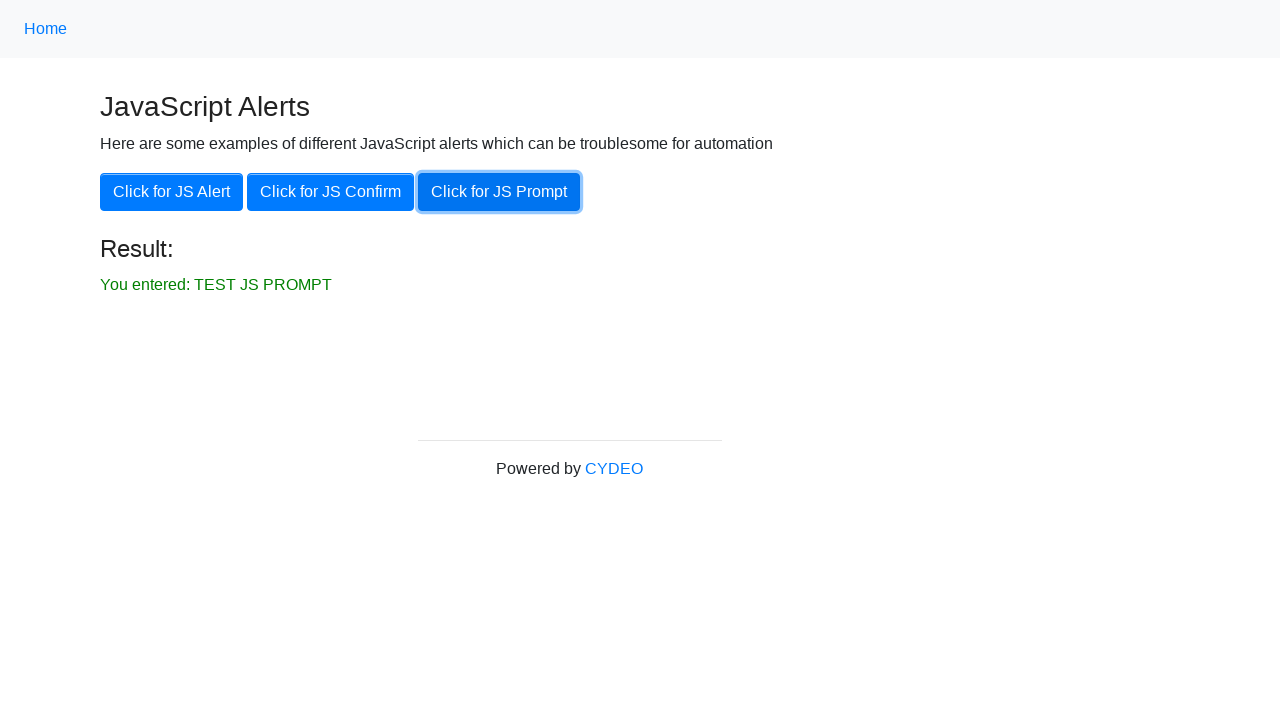

Waited for dialog to be processed and handled
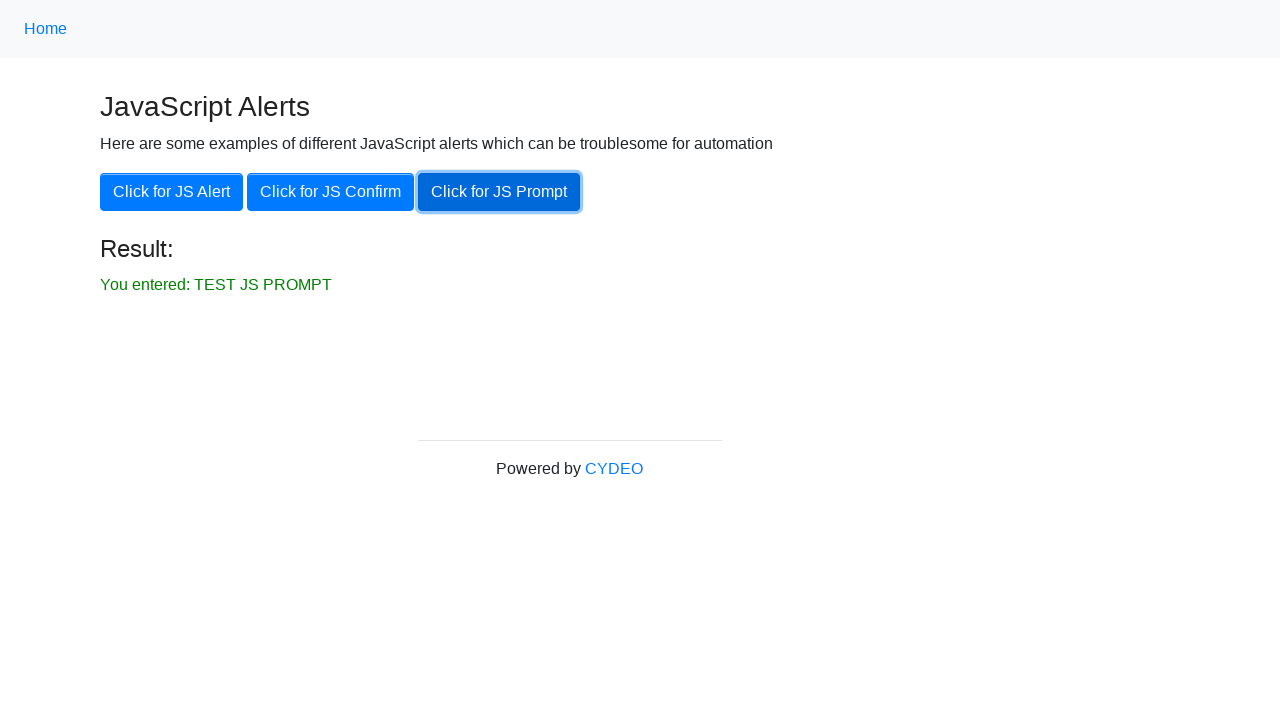

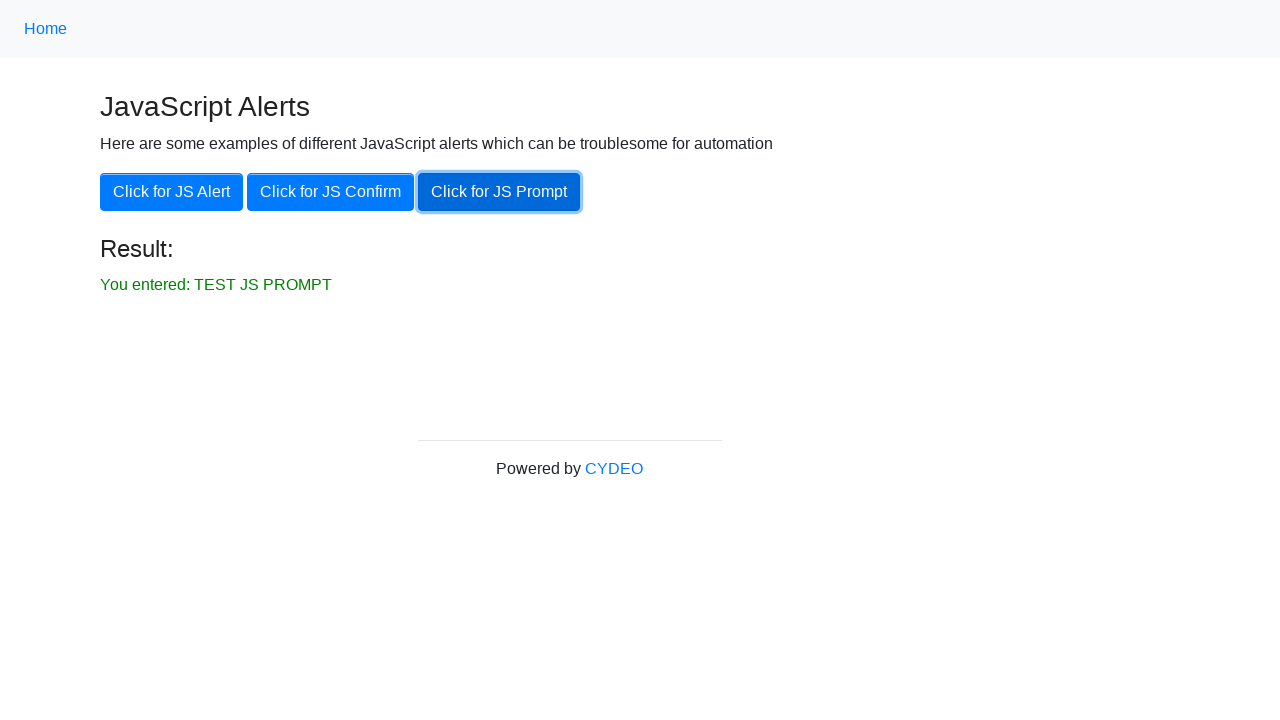